Navigates to Weight Watchers homepage and validates that the page loads correctly

Starting URL: https://www.weightwatchers.com/us/

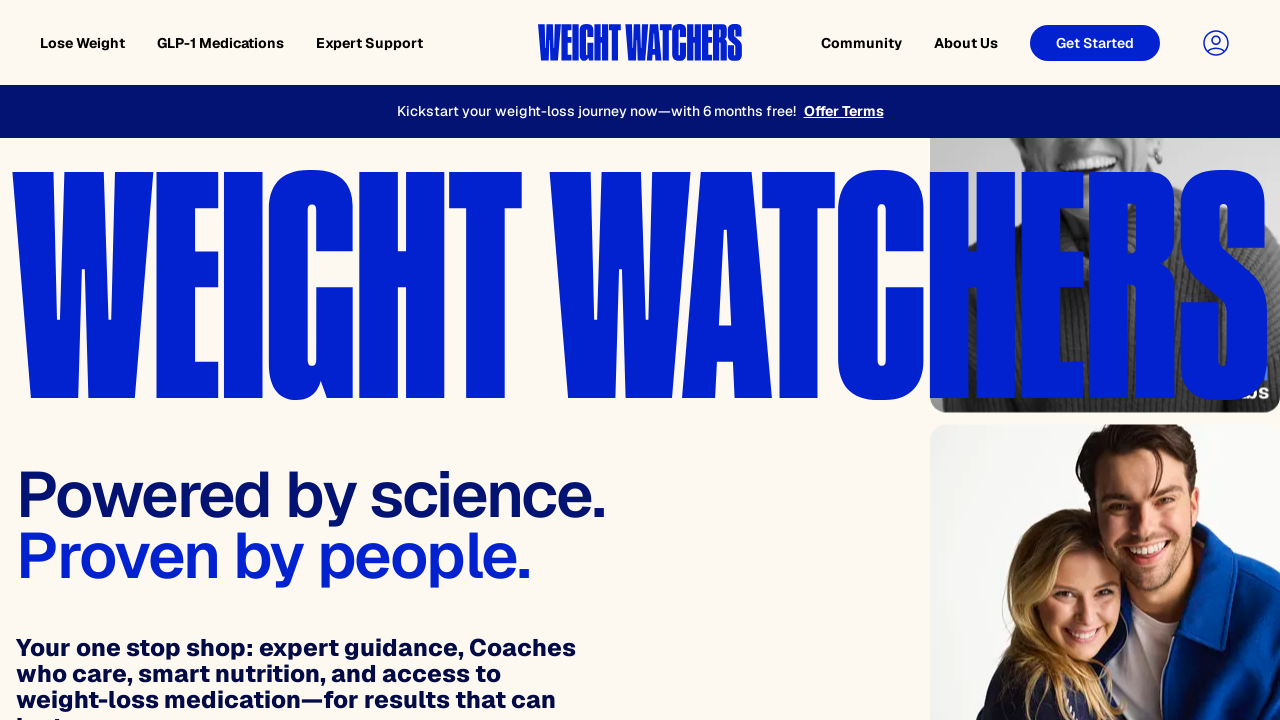

Weight Watchers homepage loaded and network idle
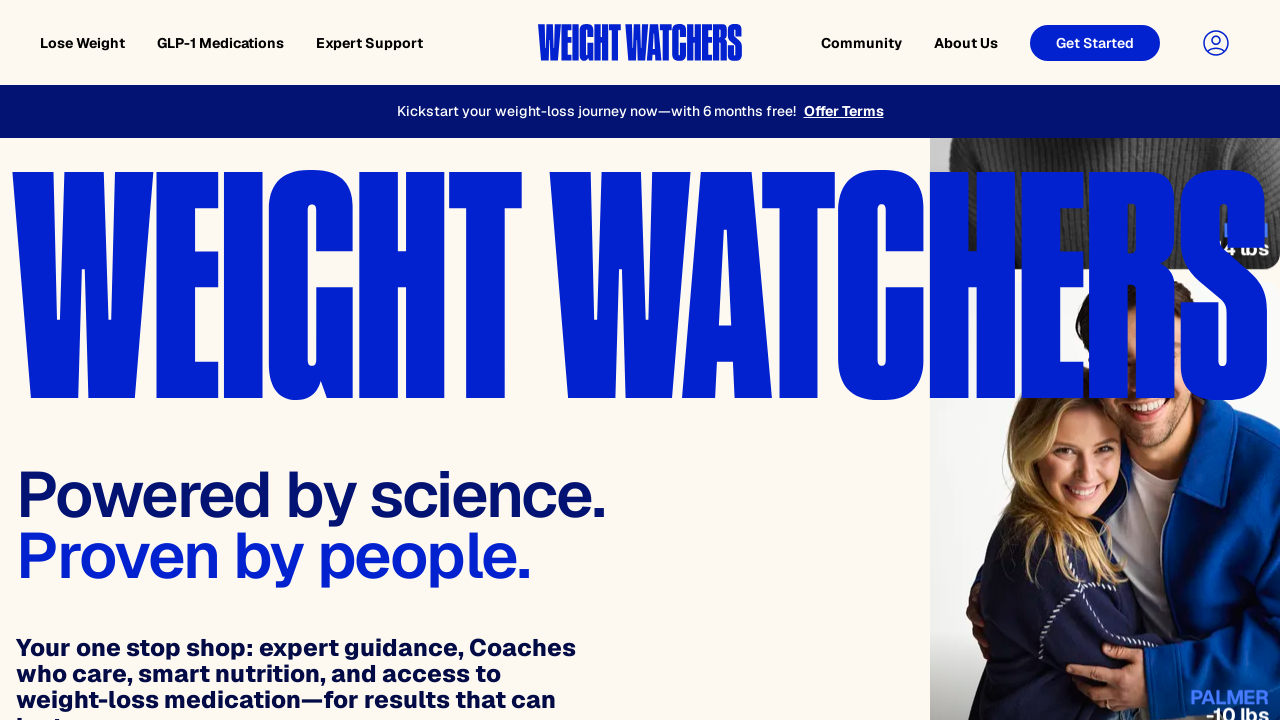

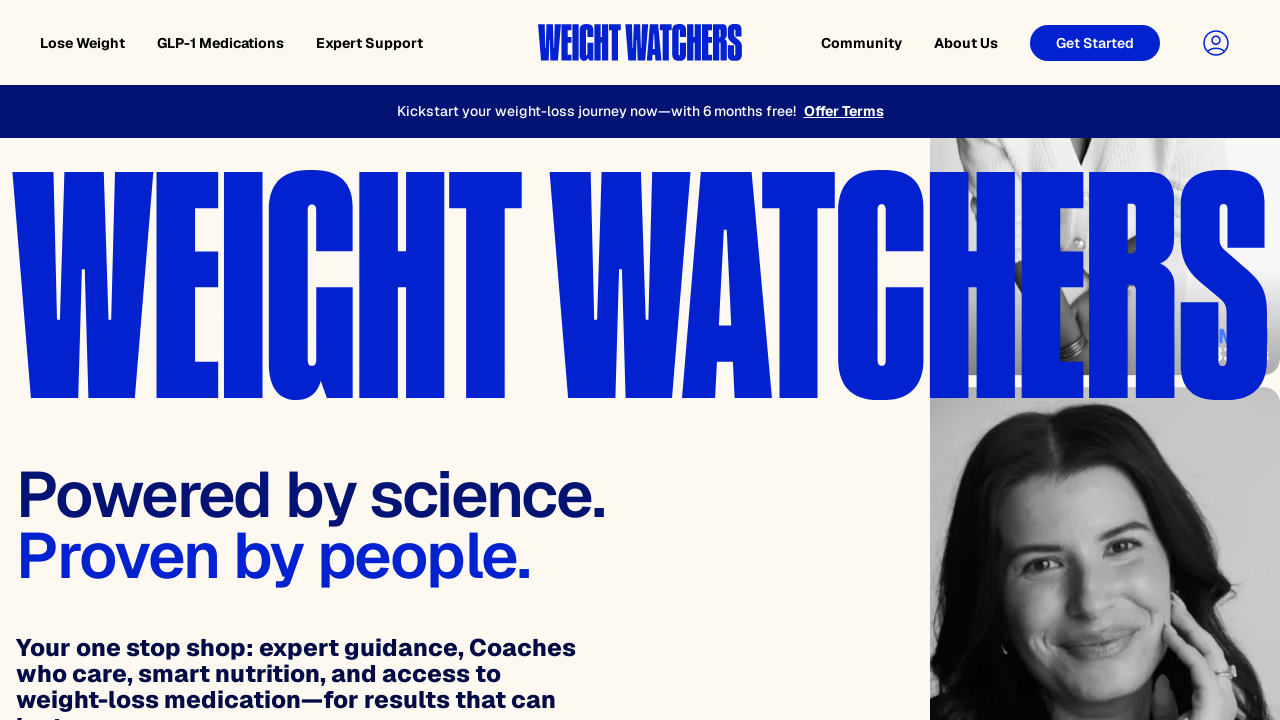